Navigates to Starbucks Korea store locator, selects Seoul region and views all stores in the area

Starting URL: https://www.starbucks.co.kr/store/store_map.do?disp=locale

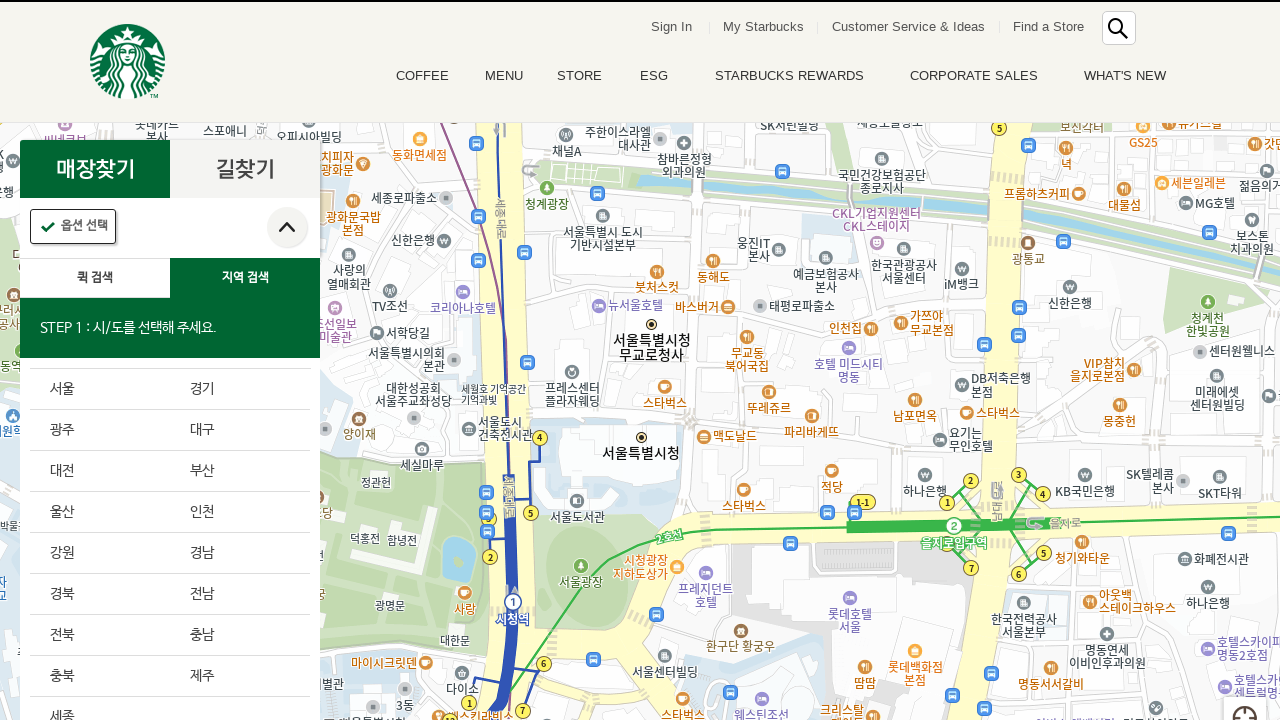

Clicked Seoul region button to select the region at (100, 389) on #container > div > form > fieldset > div > section > article.find_store_cont > a
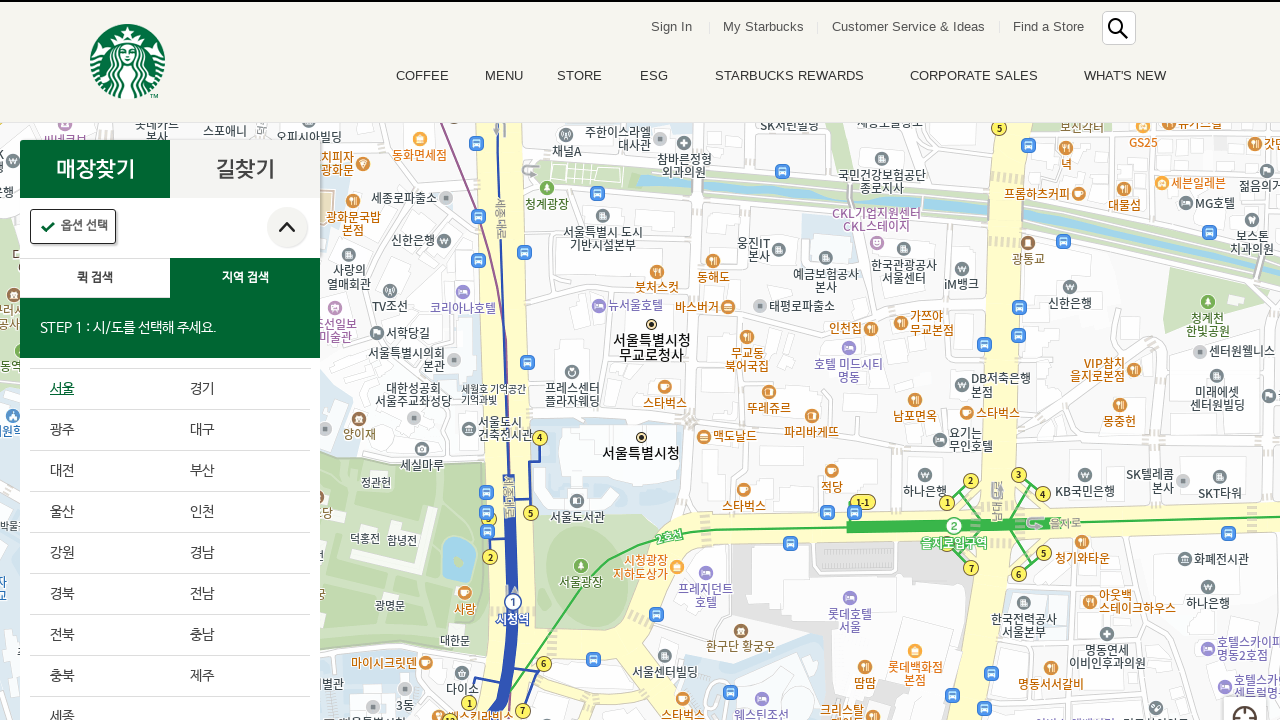

Waited for Seoul region to load
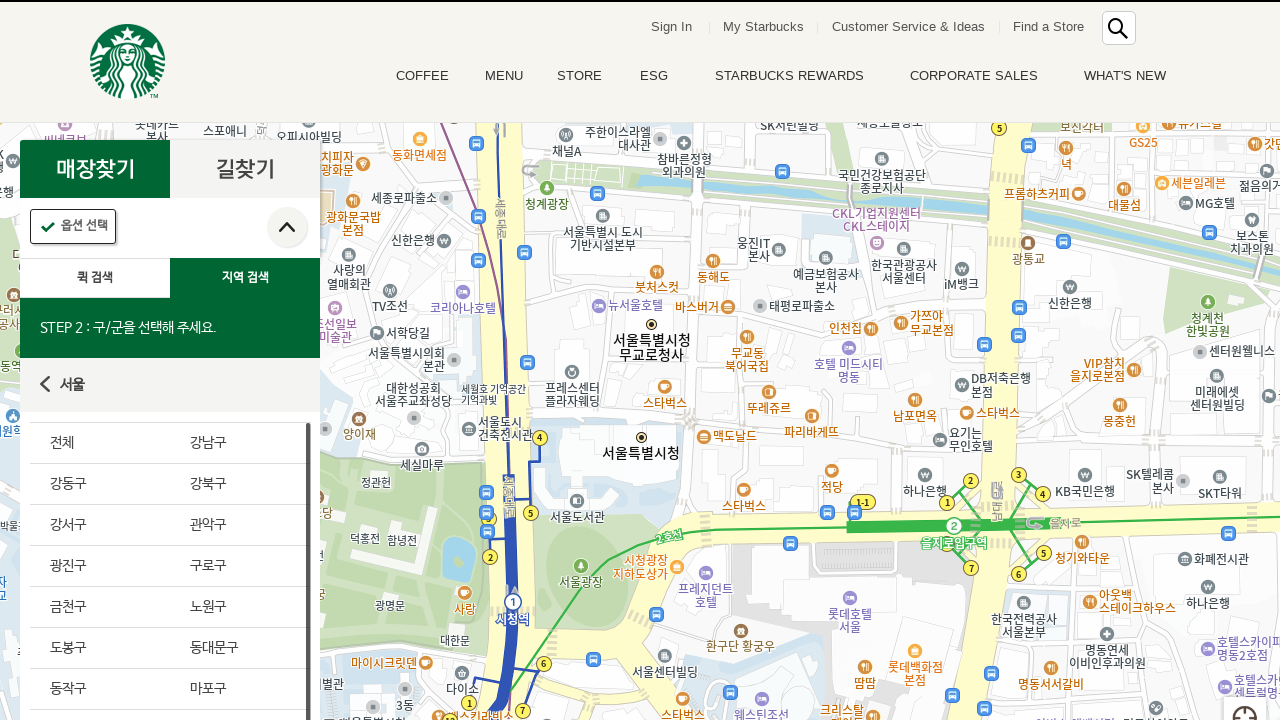

Clicked 'All' button to show all stores in Seoul at (100, 443) on #mCSB_2_container > ul > li:nth-child(1) > a
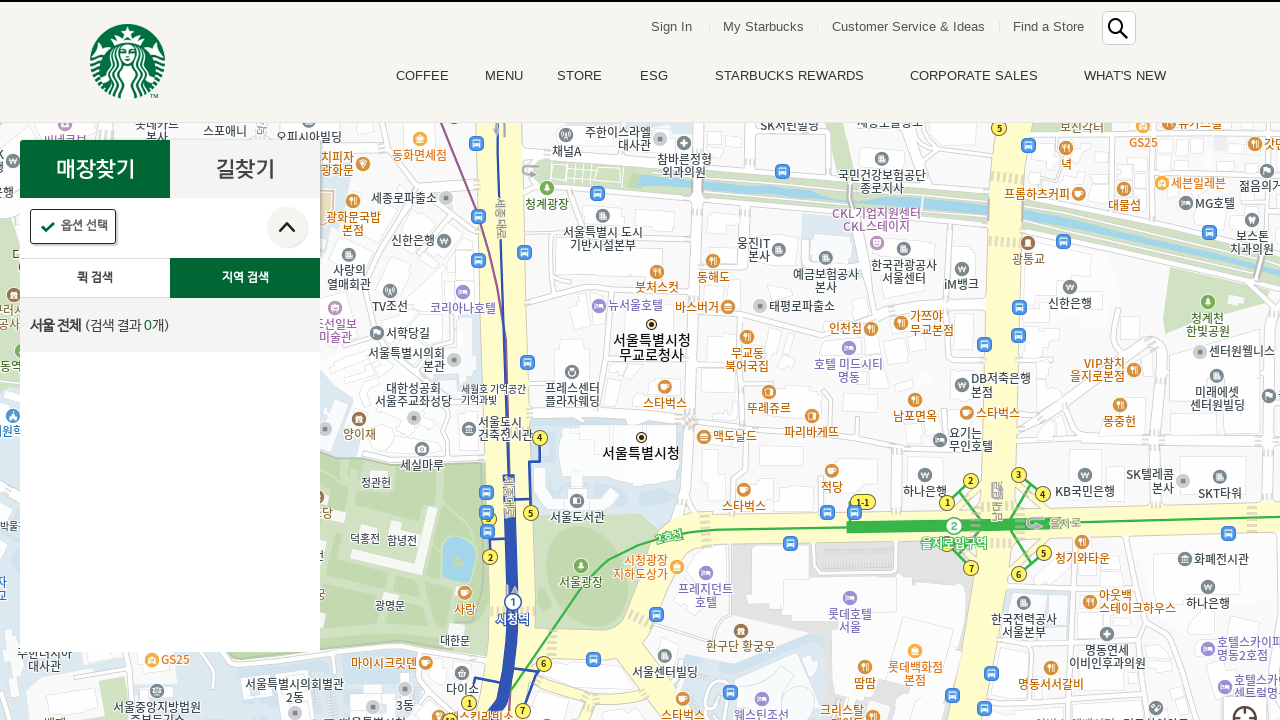

Store list loaded successfully
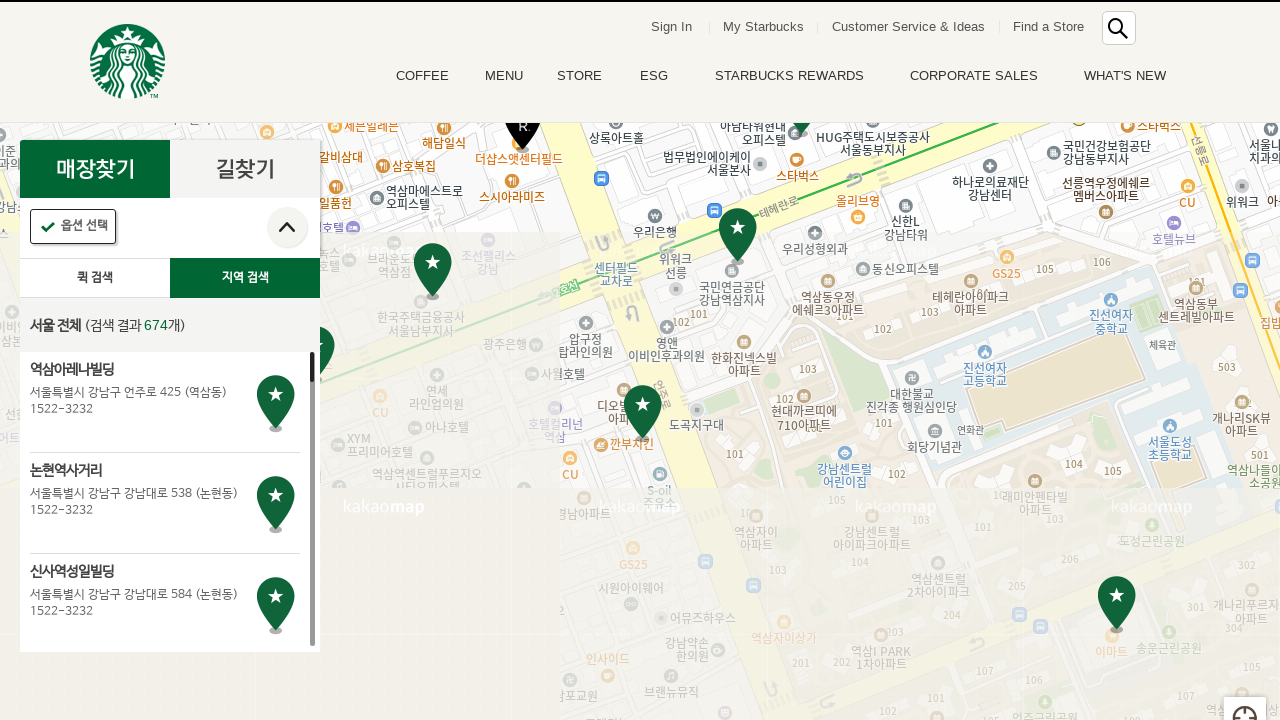

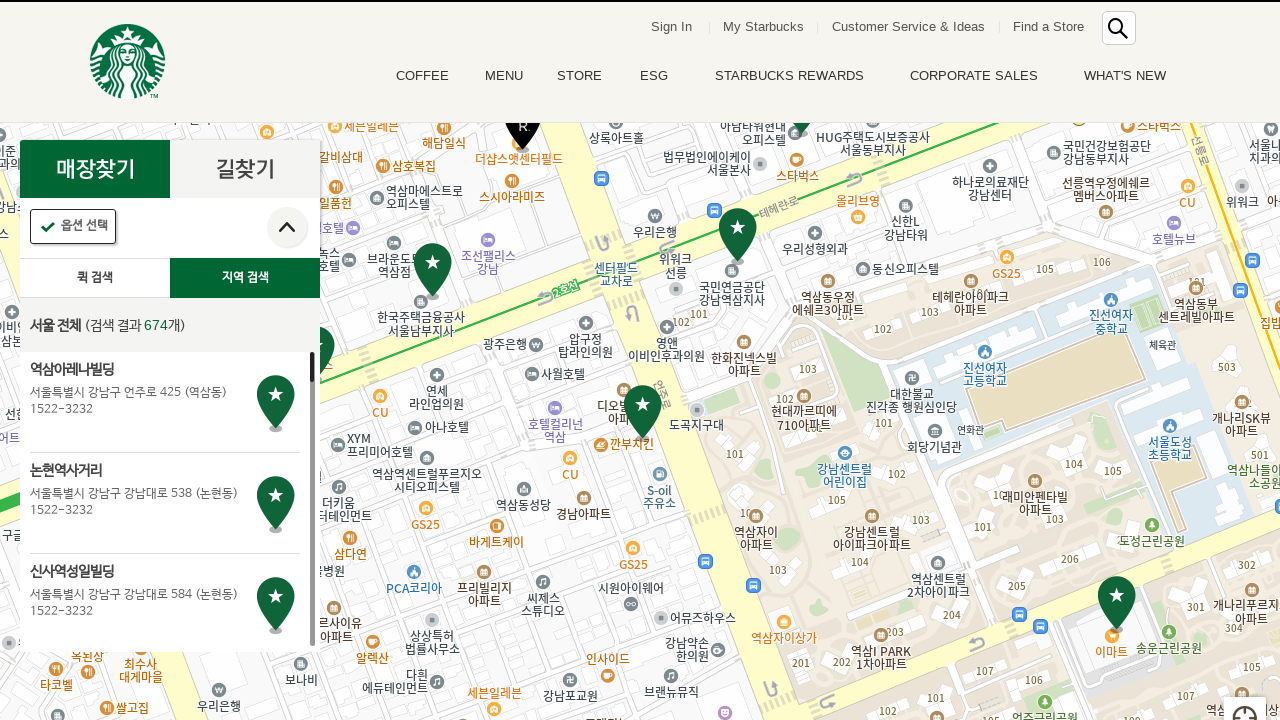